Tests a practice form submission on a demo website by filling in name, email, password fields, checking a checkbox, and submitting the form to verify a success message appears.

Starting URL: https://rahulshettyacademy.com/angularpractice/

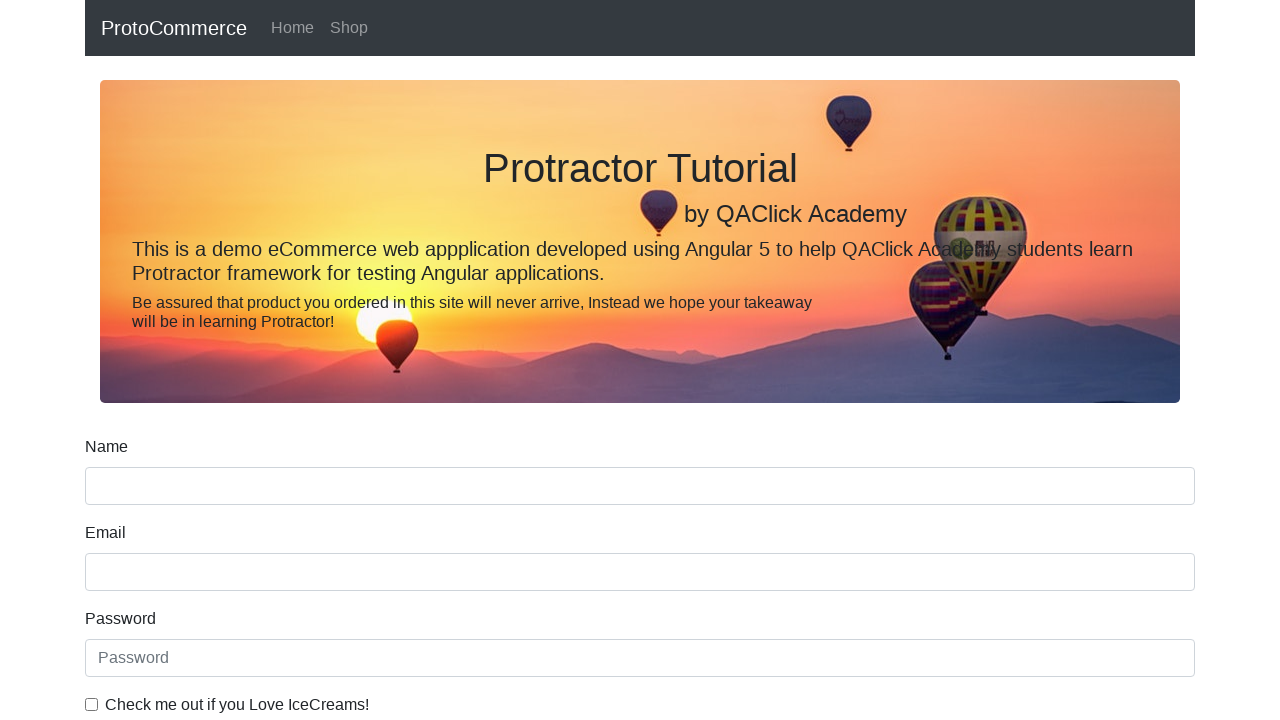

Filled name field with 'Rahul Sharma' on input[name='name']
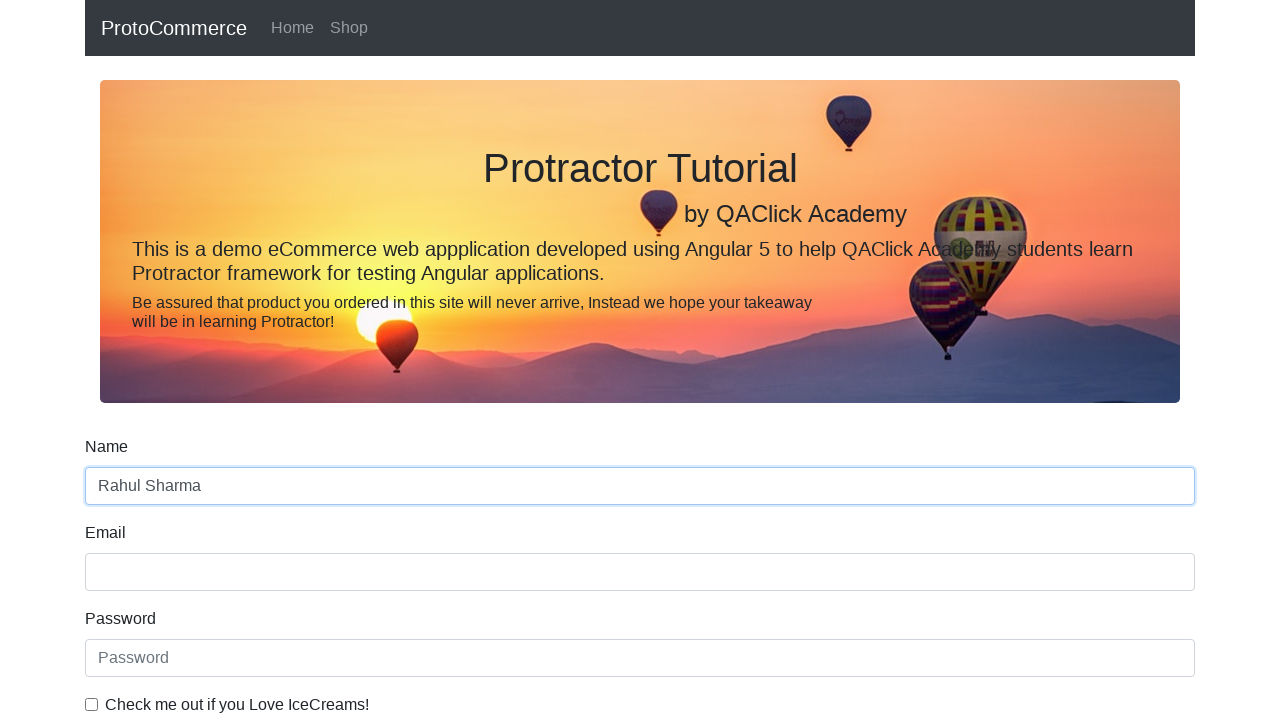

Filled email field with 'rahul.sharma@example.com' on input[name='email']
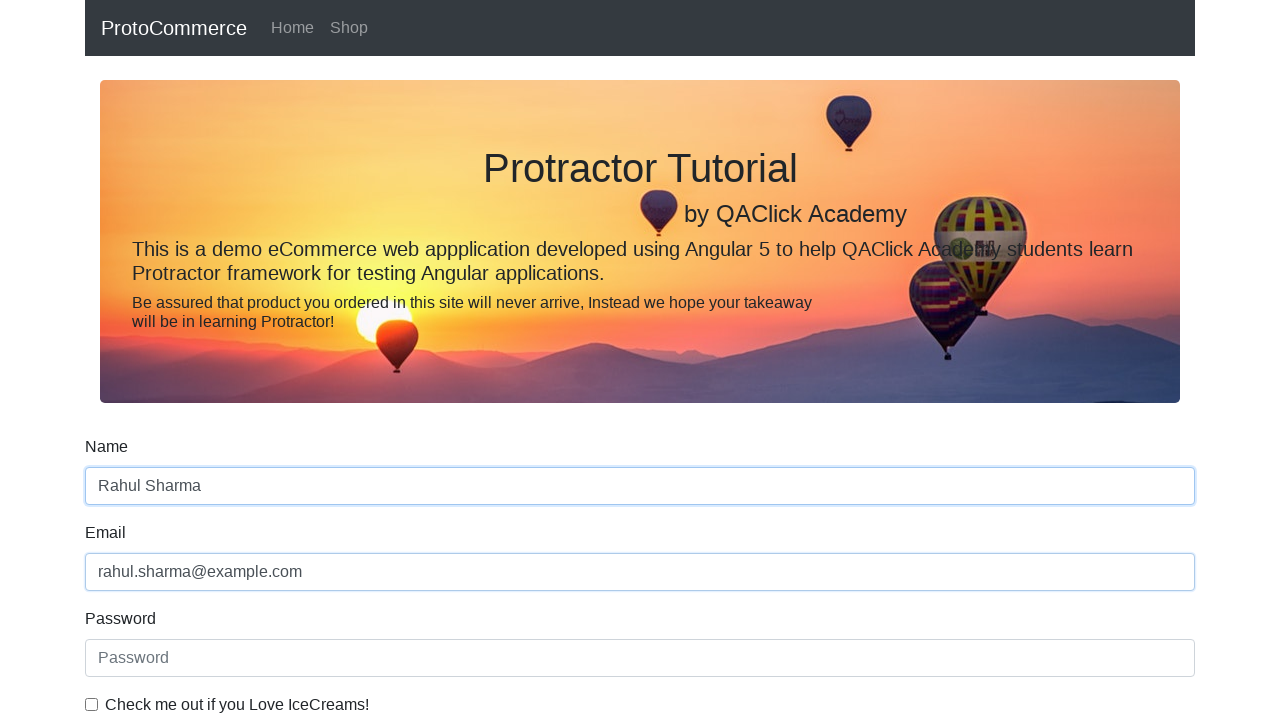

Filled password field with 'TestPassword123' on #exampleInputPassword1
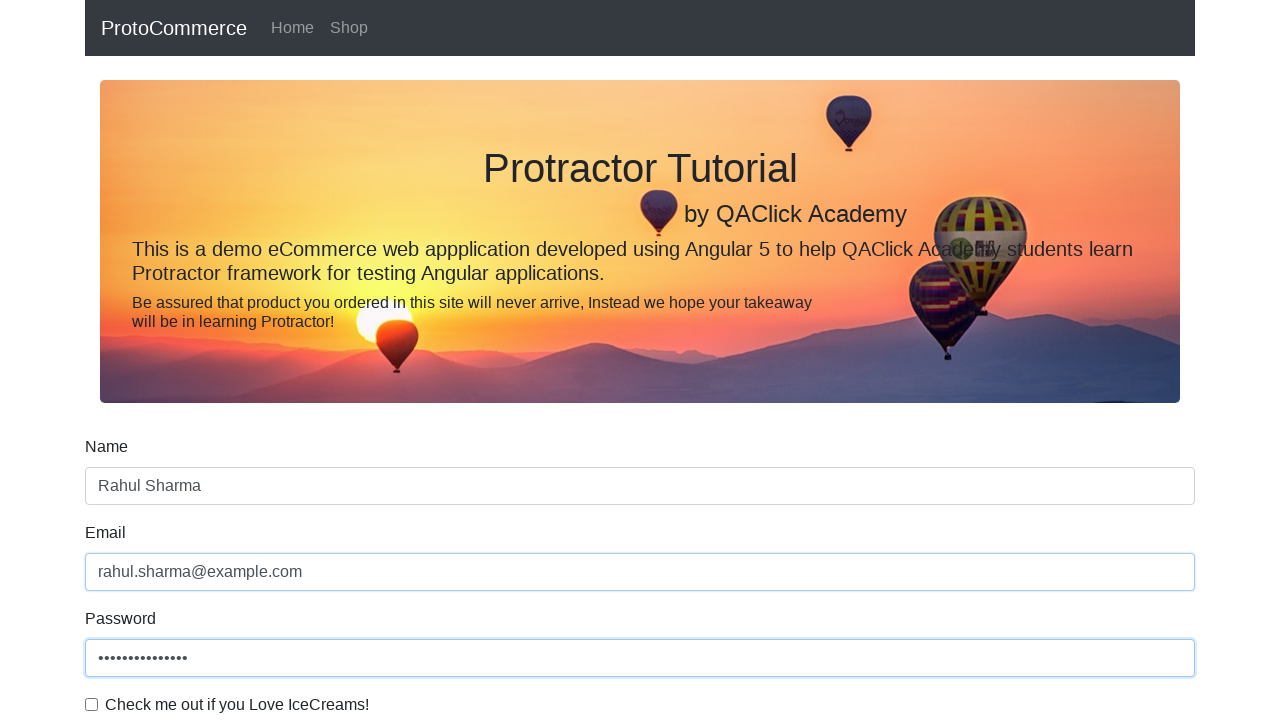

Checked the checkbox at (92, 704) on #exampleCheck1
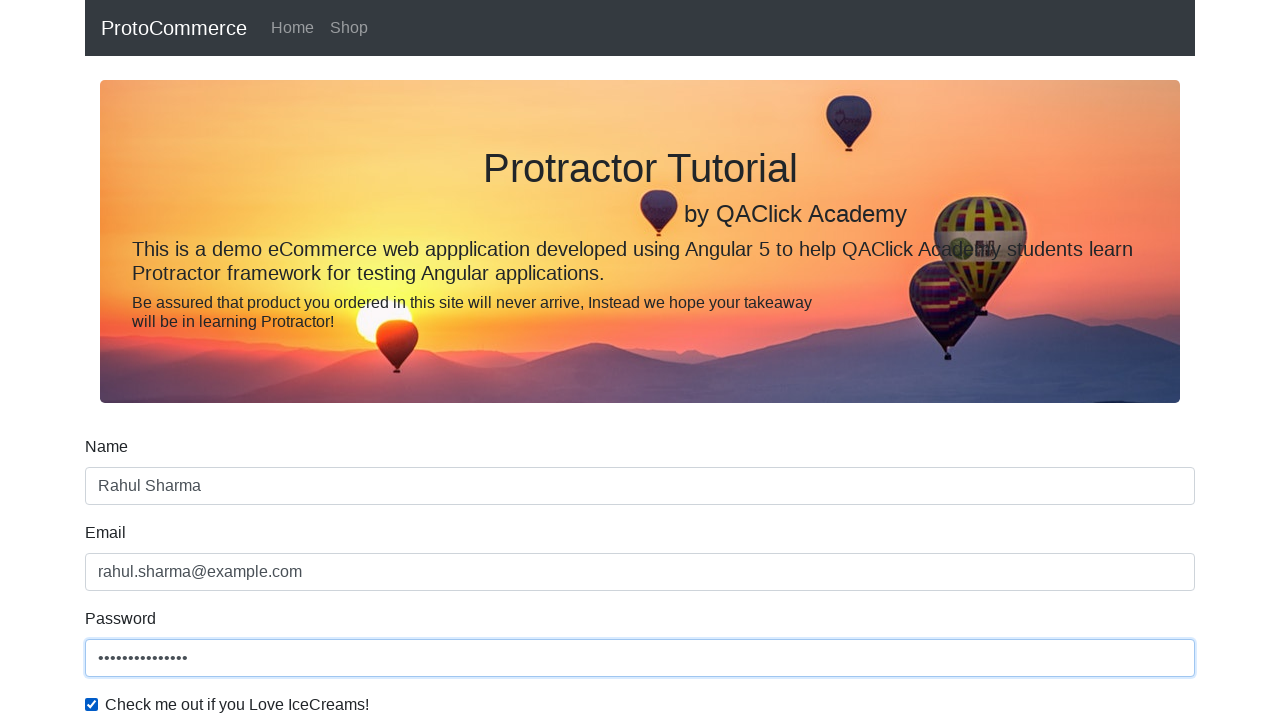

Clicked Submit button to submit the form at (123, 491) on input[value='Submit']
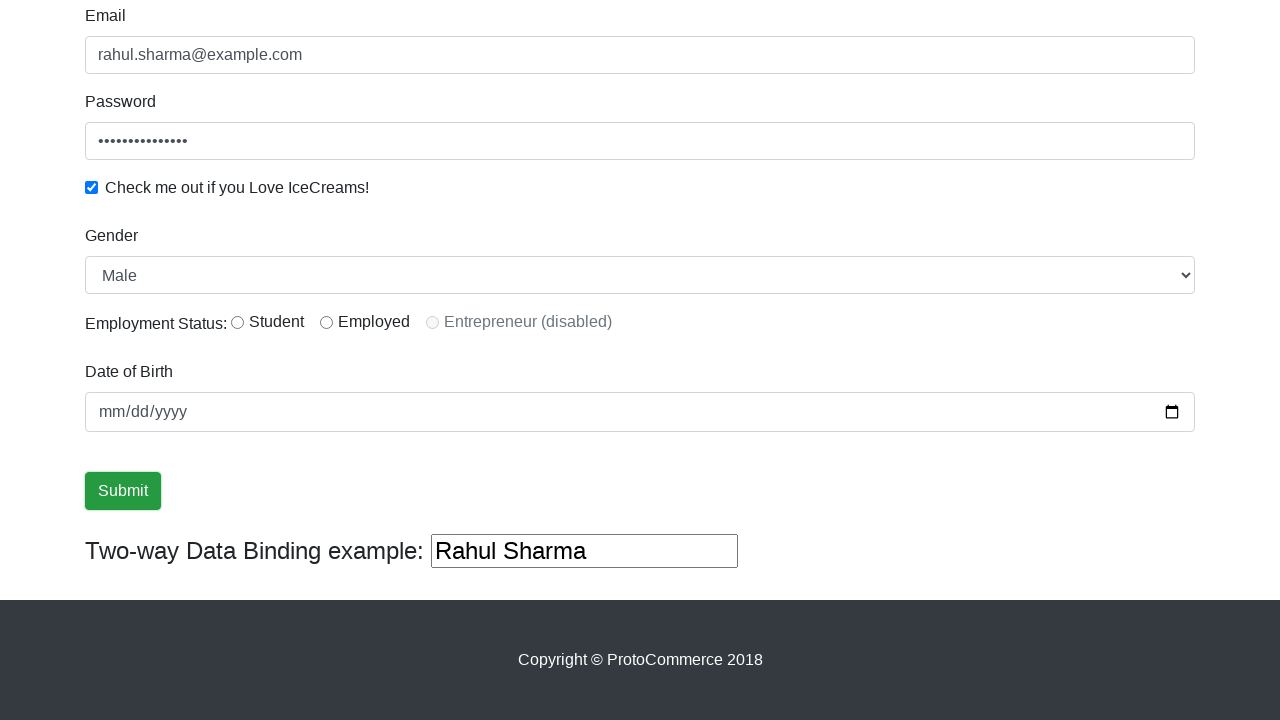

Success message appeared confirming form submission
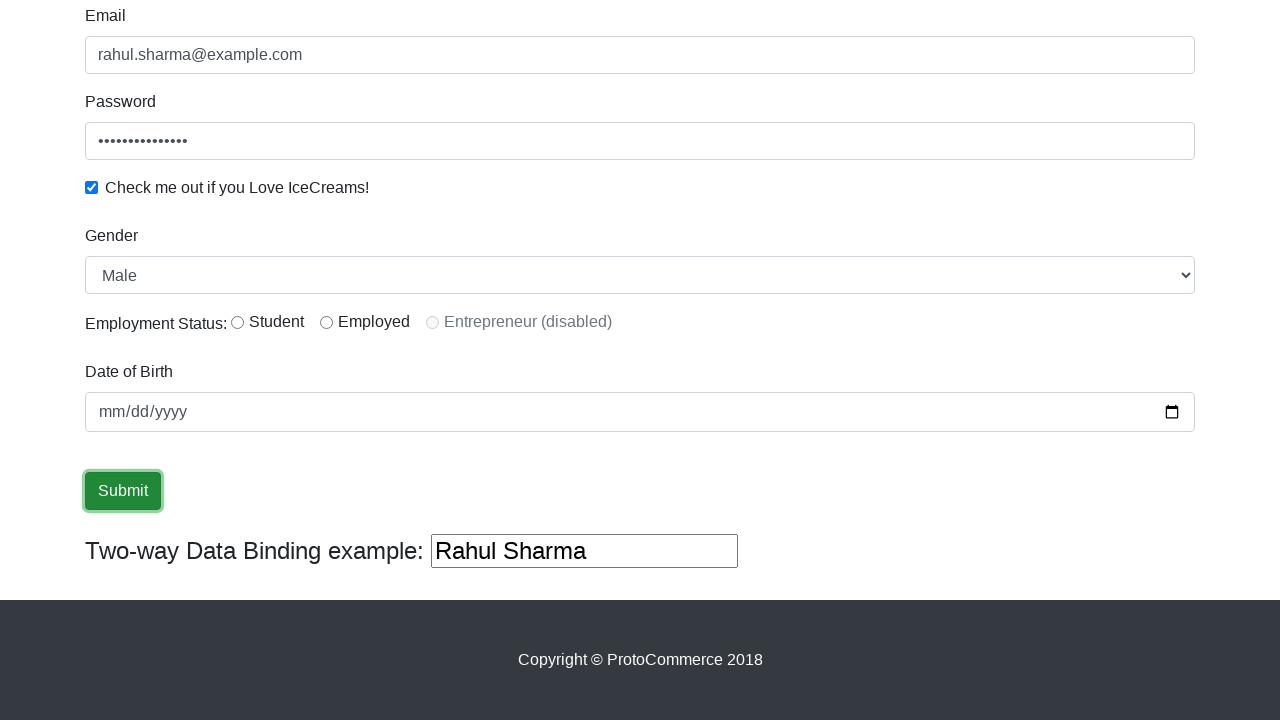

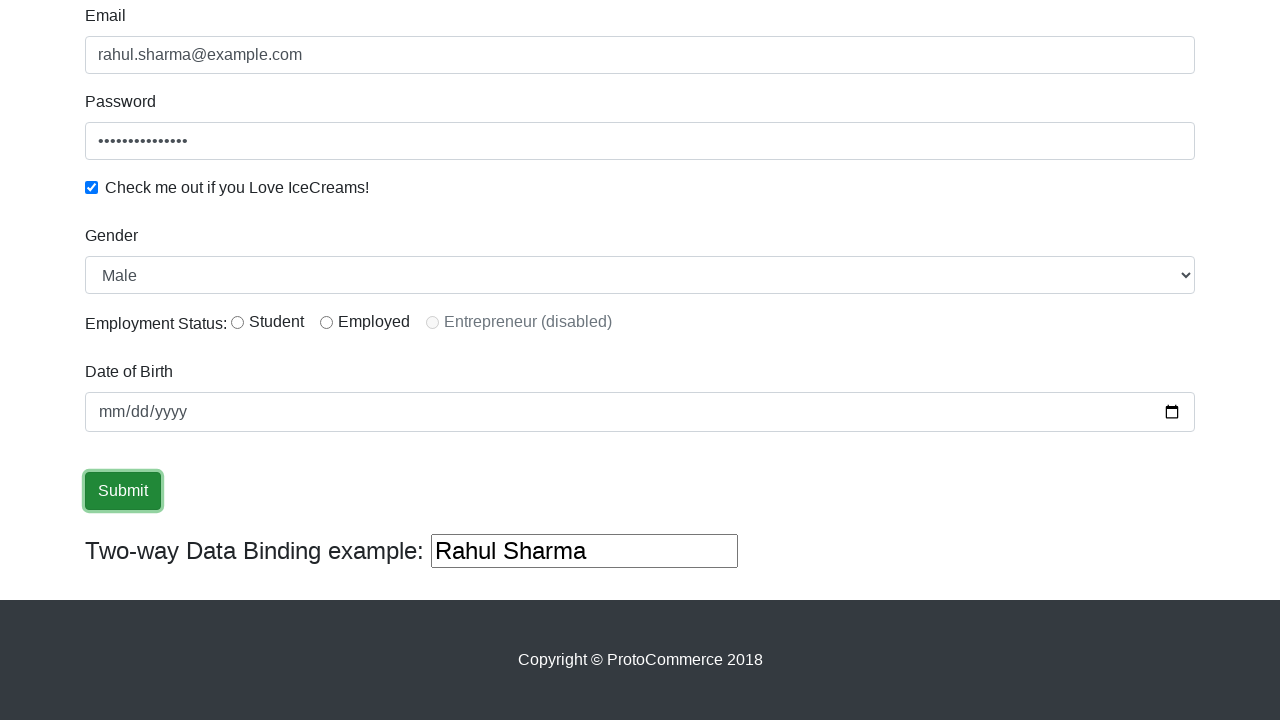